Tests alert and confirmation dialog handling by triggering different types of pop-ups and interacting with them

Starting URL: https://rahulshettyacademy.com/AutomationPractice/

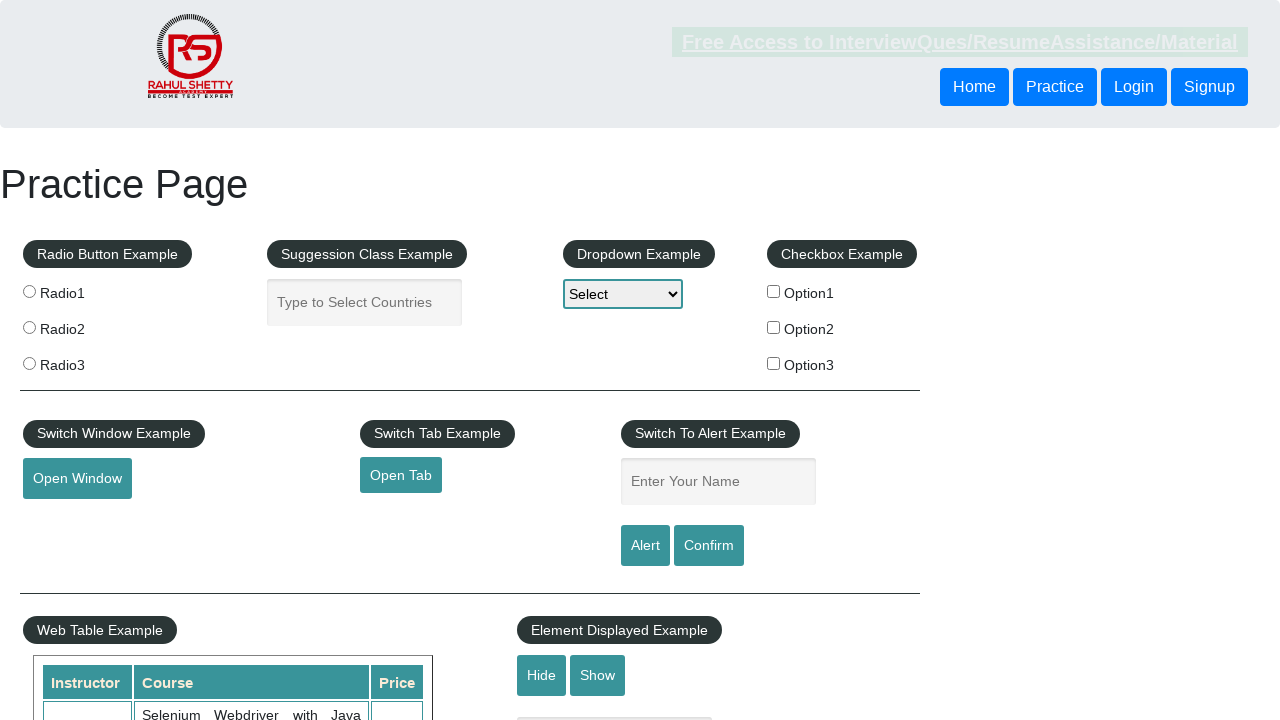

Filled name field with 'Gal' on #name
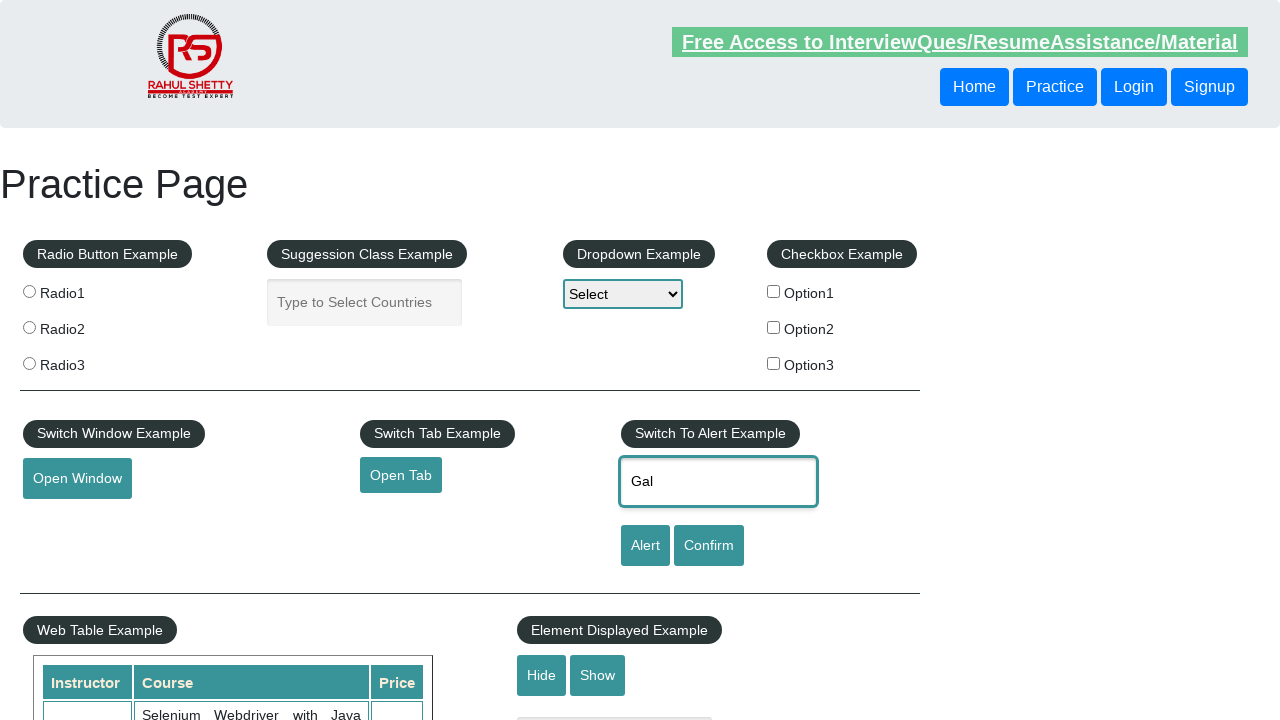

Clicked Alert button at (645, 546) on xpath=//input[@id='alertbtn']
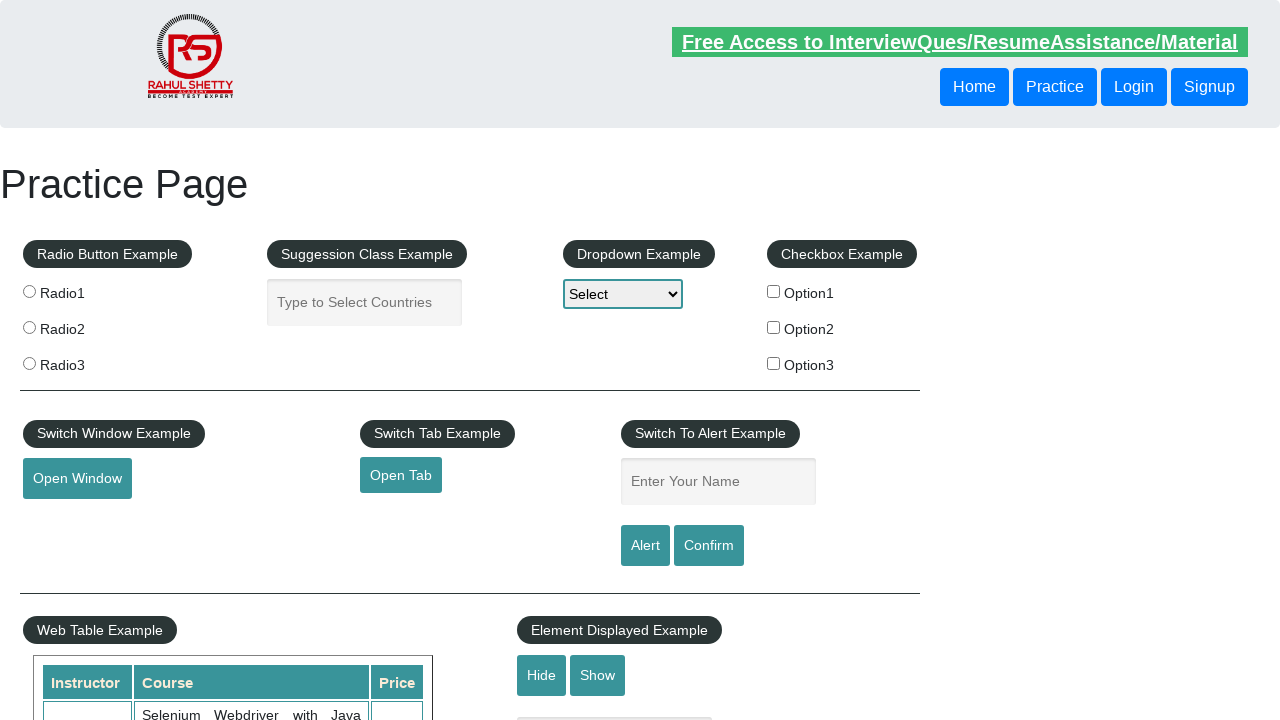

Accepted alert dialog
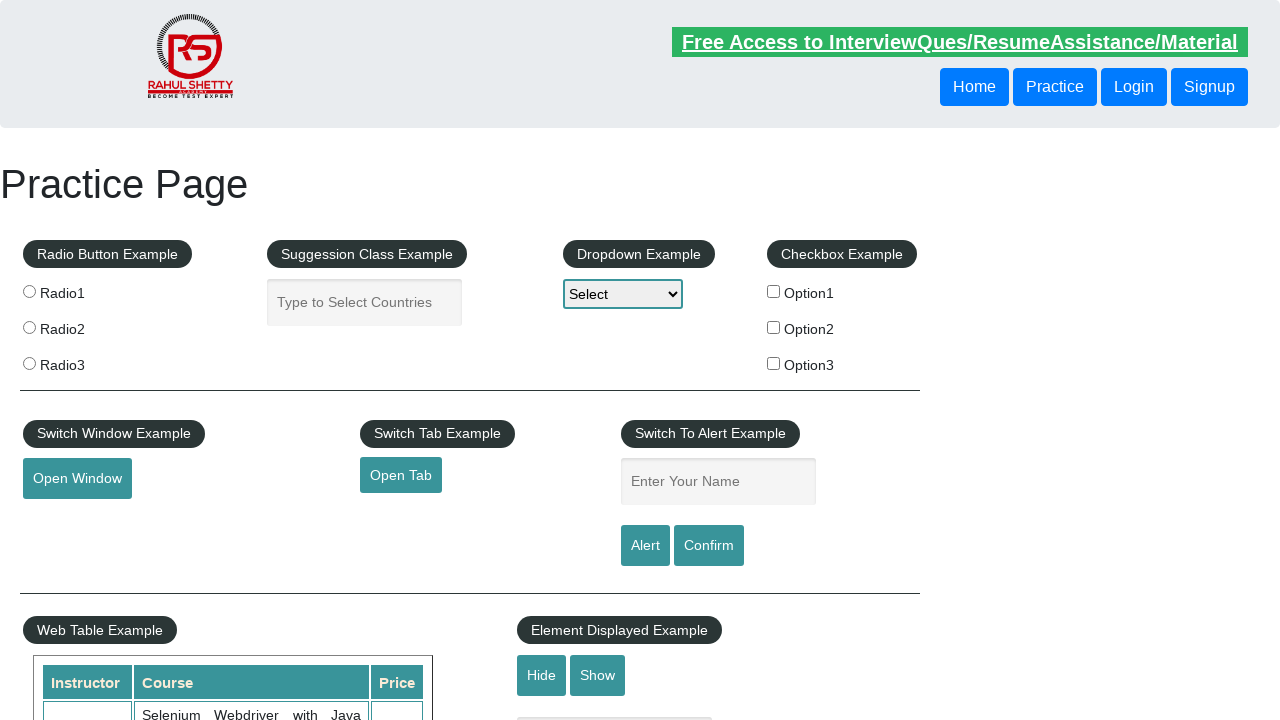

Clicked Confirm button at (709, 546) on #confirmbtn
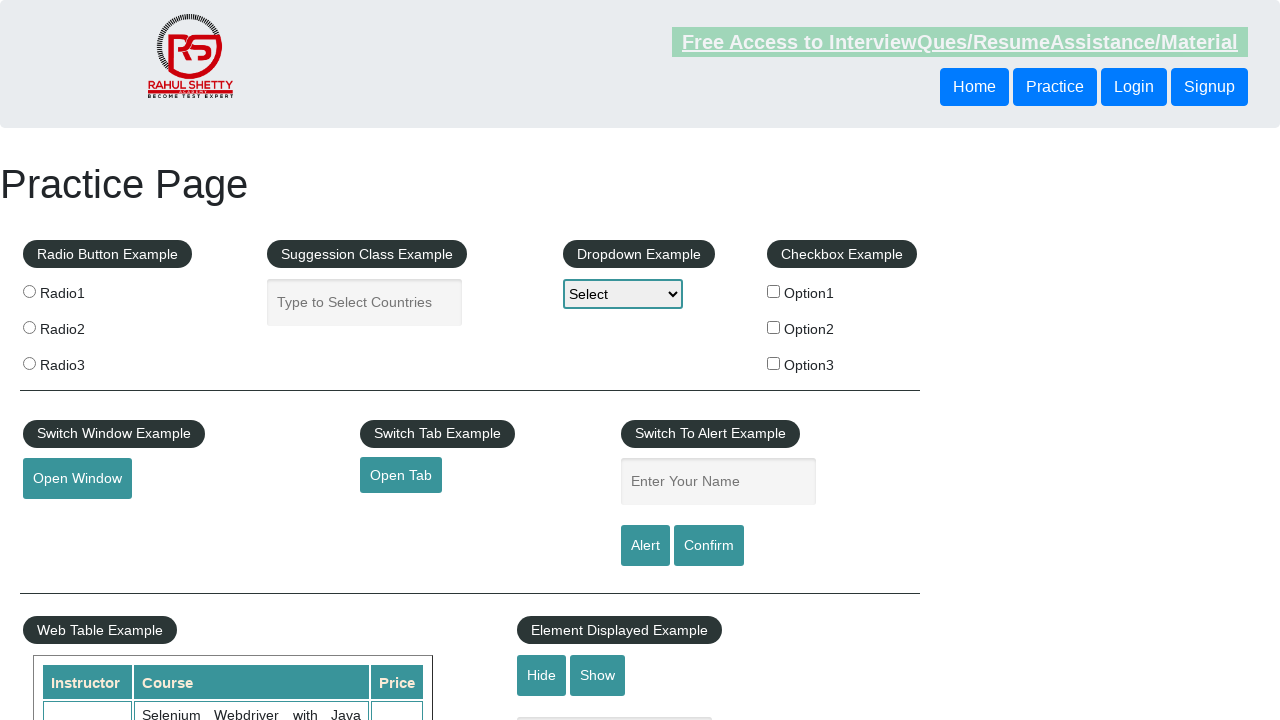

Dismissed confirmation dialog
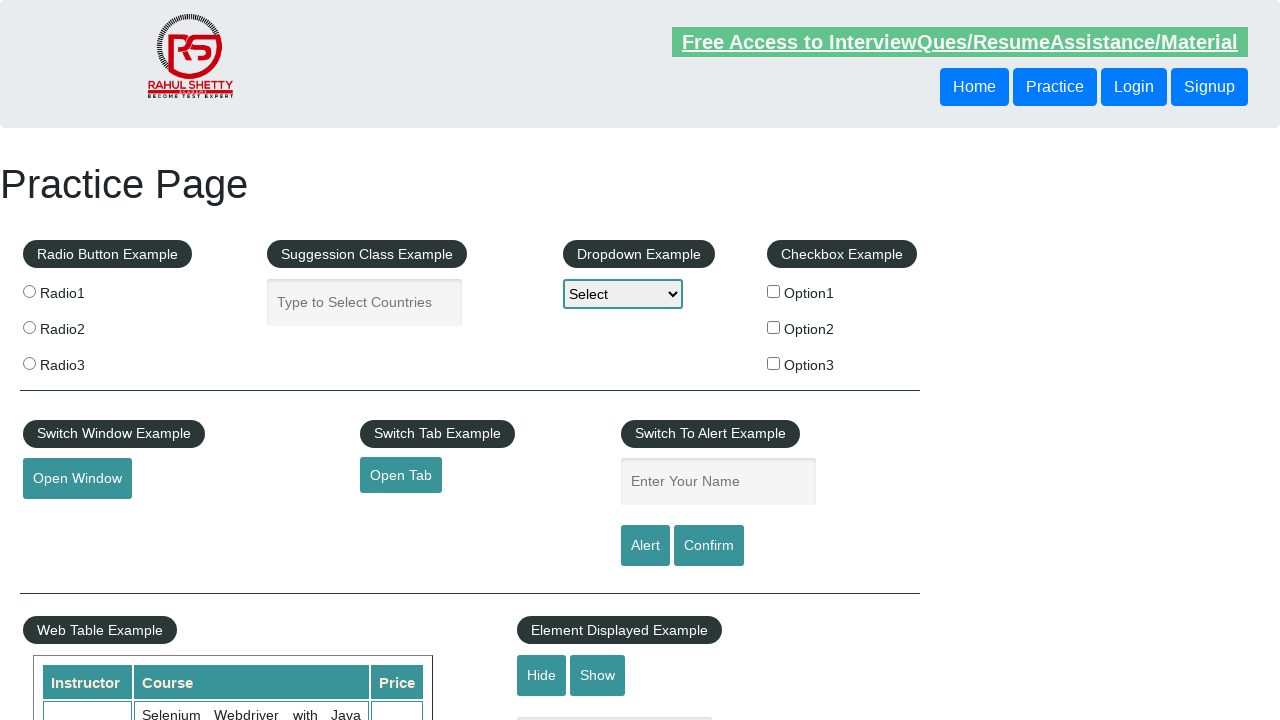

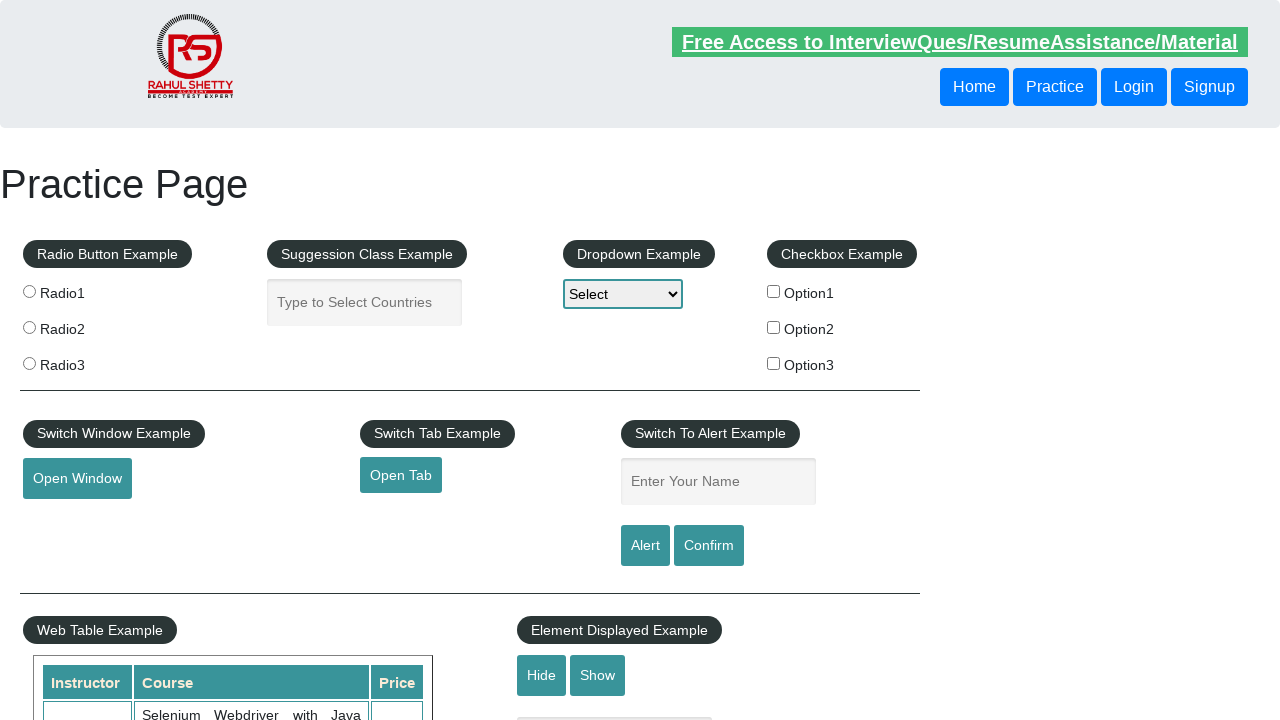